Navigates to VWO login page and clicks on the "Start a free trial" link using partial link text

Starting URL: https://app.vwo.com/#/login

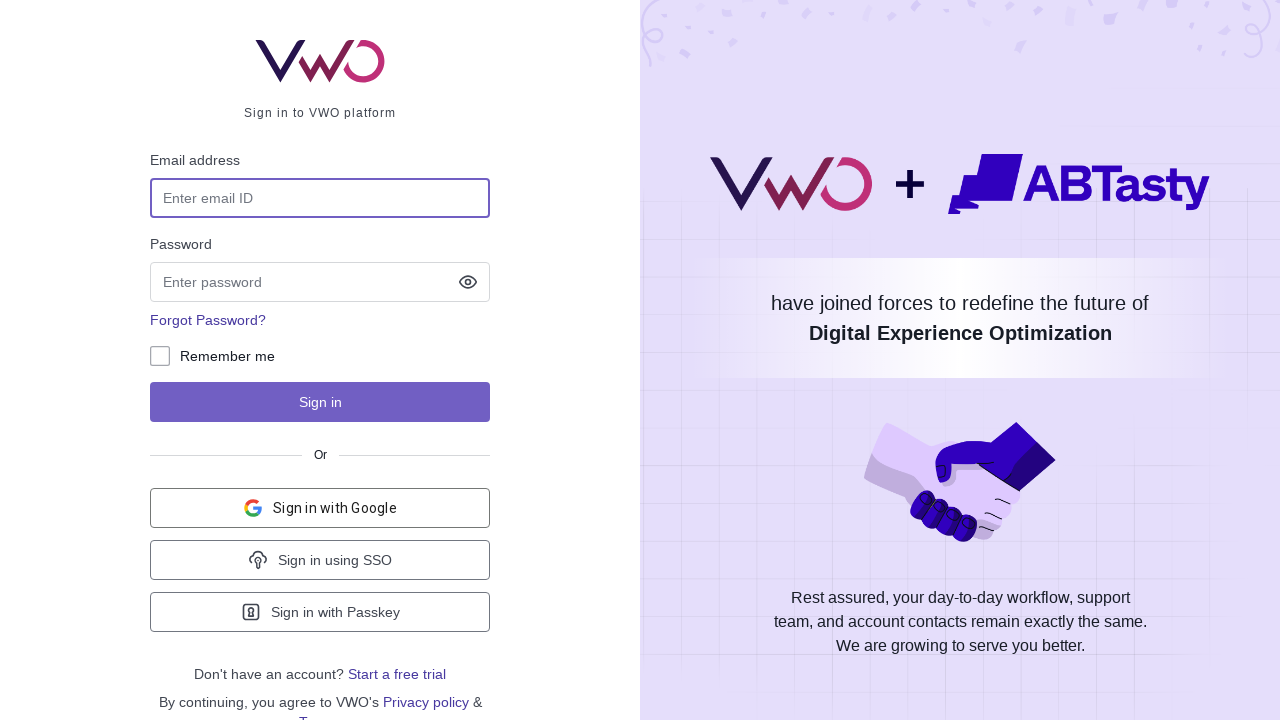

Navigated to VWO login page at https://app.vwo.com/#/login
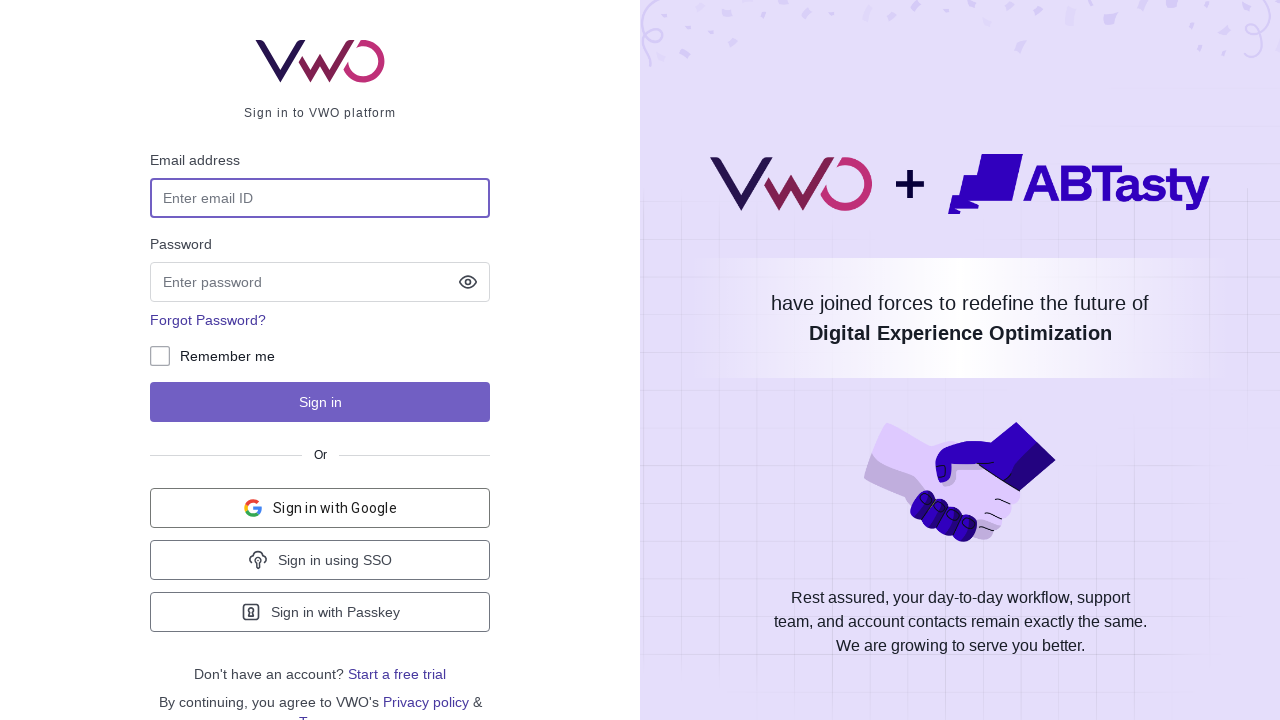

Clicked on 'Start a free trial' link using partial text match at (397, 674) on text=Start a free 
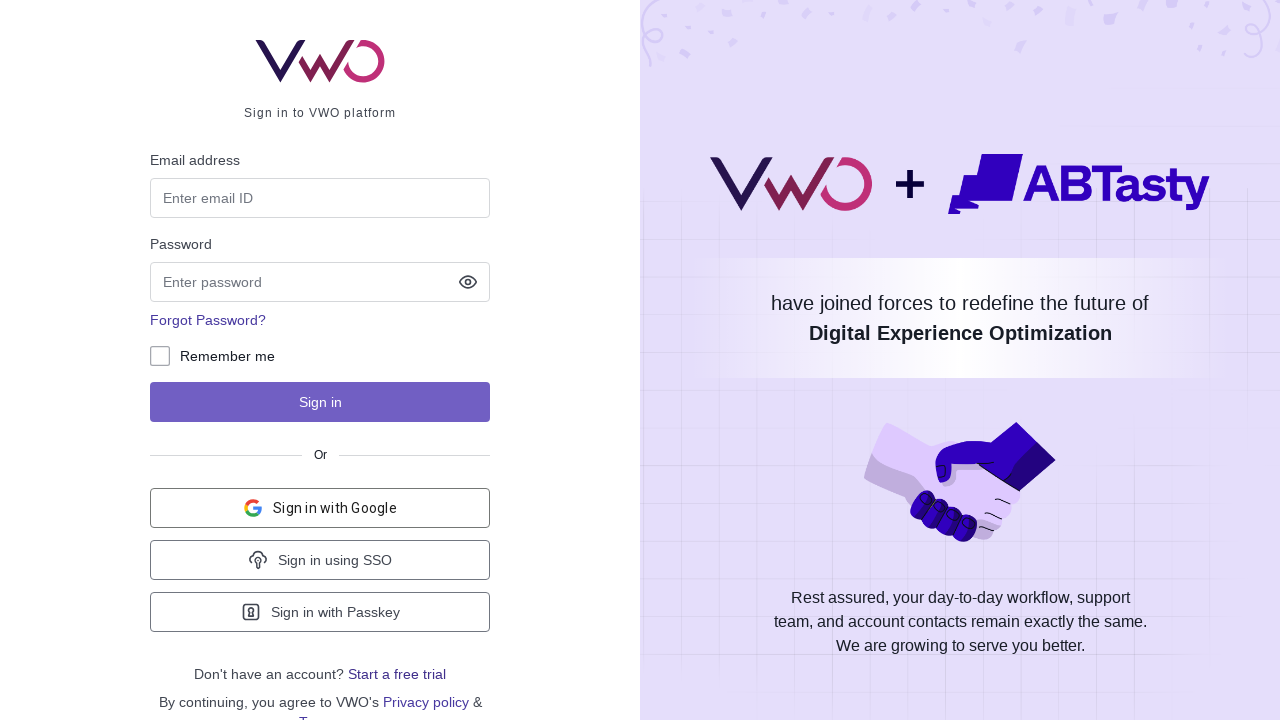

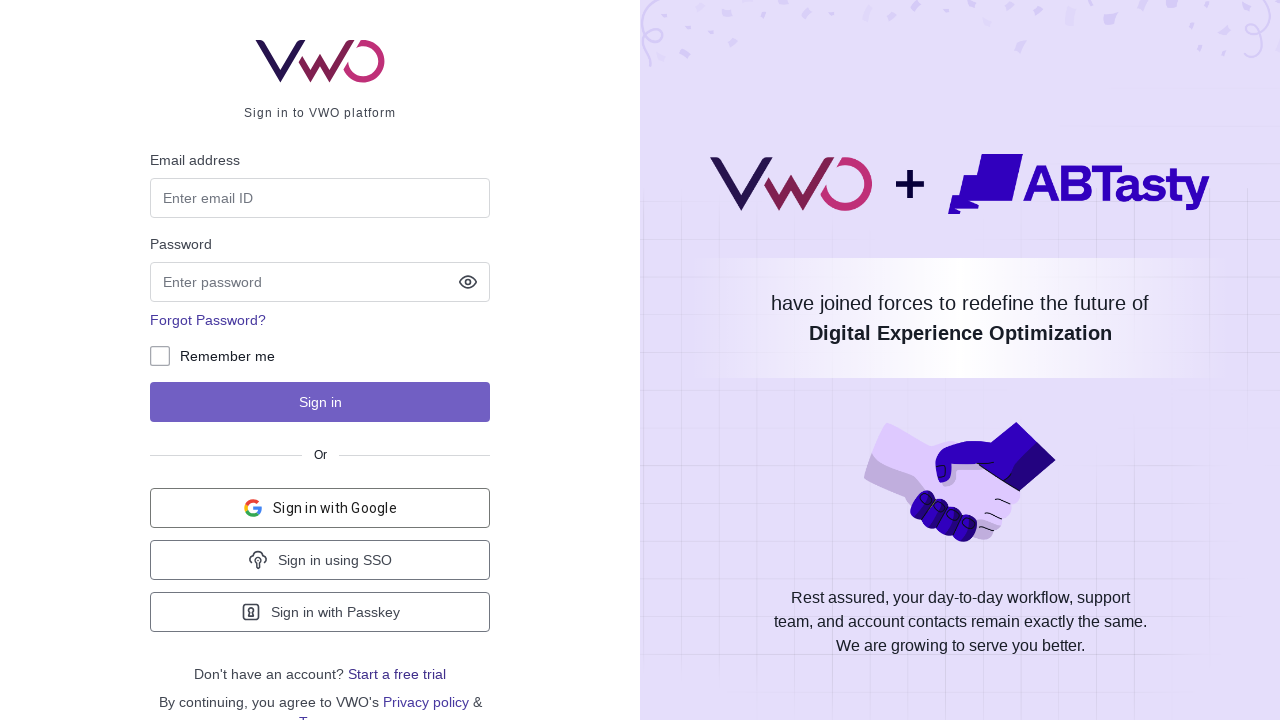